Tests iframe handling by switching to an iframe containing a TinyMCE editor, verifying text content is displayed, then switching back to the parent frame to verify the header text.

Starting URL: https://practice.cydeo.com/iframe

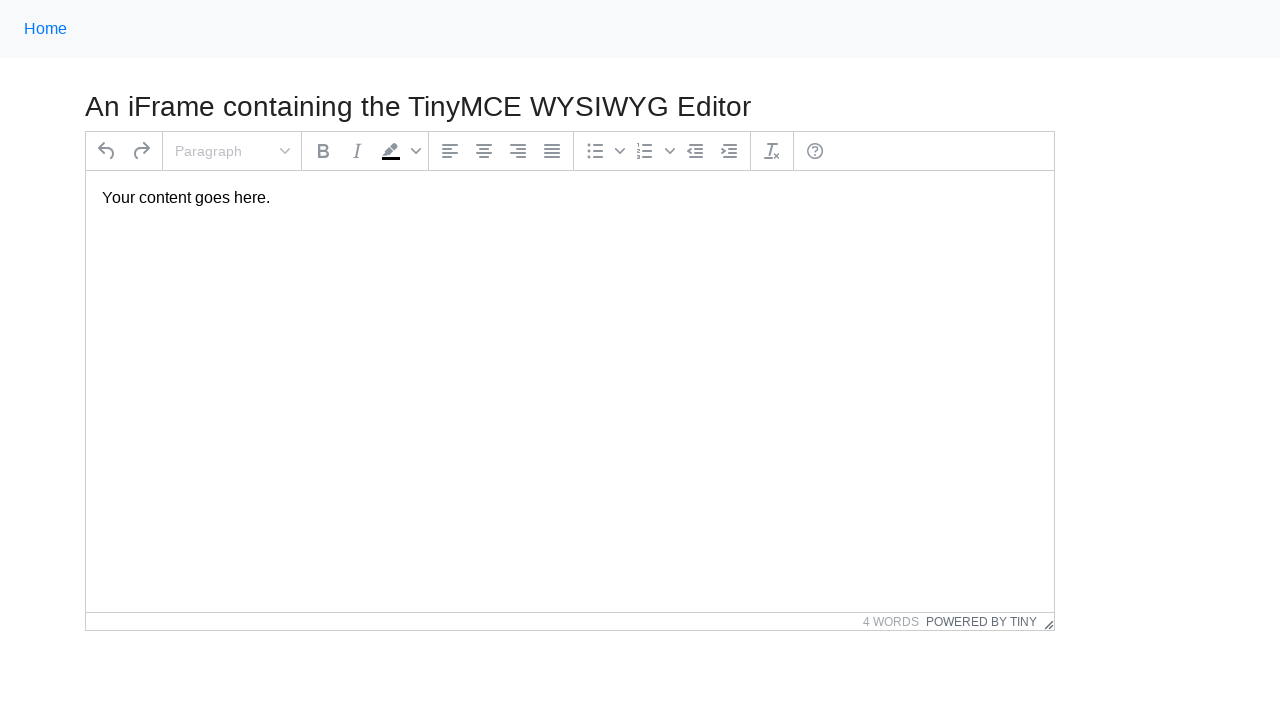

Navigated to iframe practice page
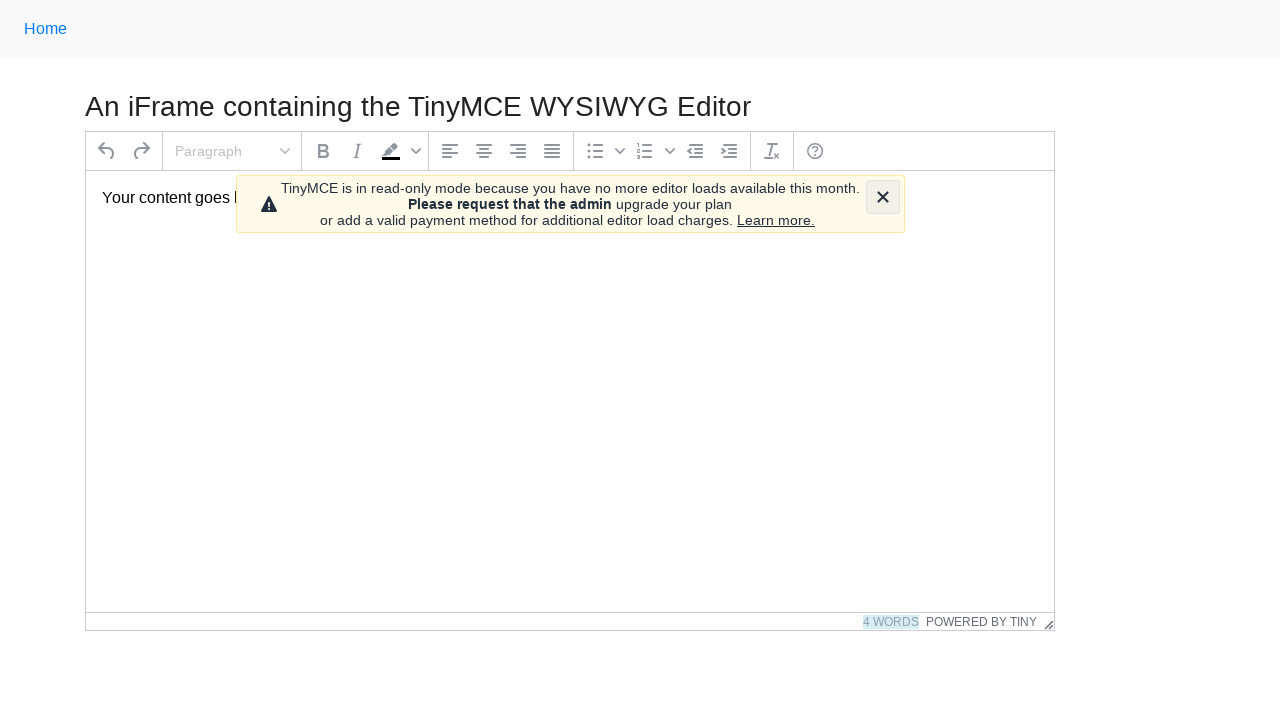

Located iframe with TinyMCE editor
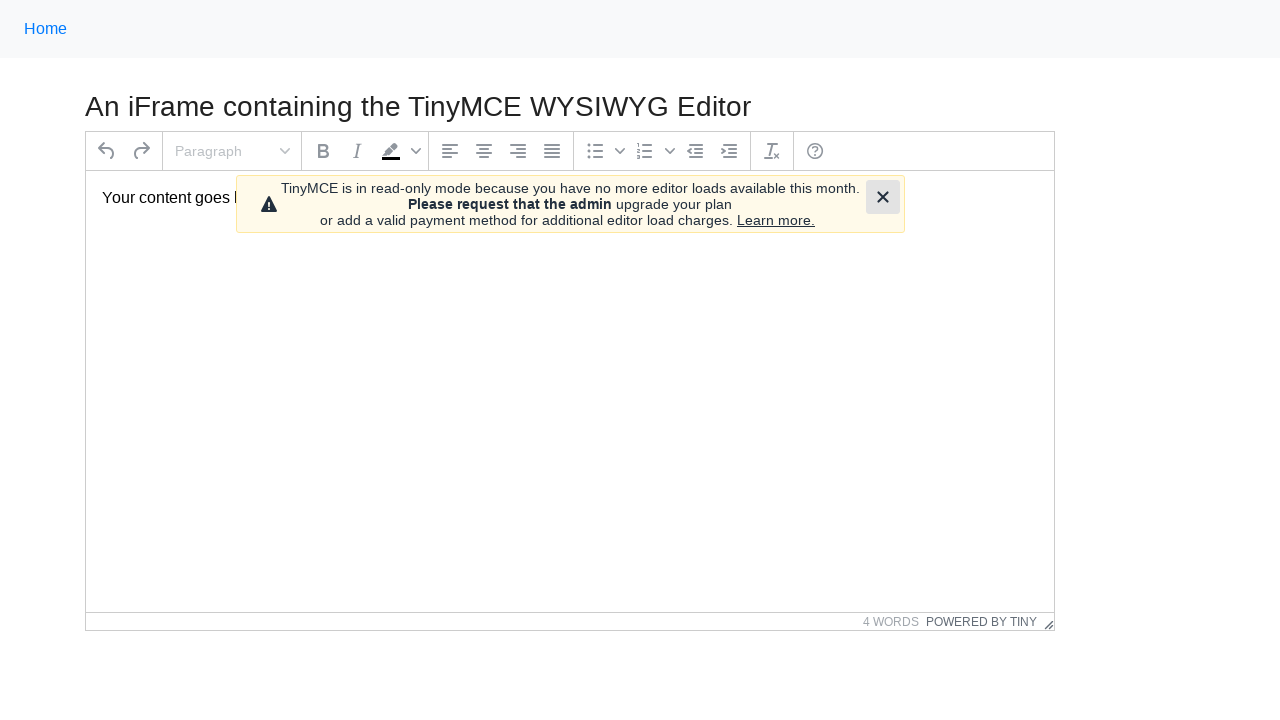

Located paragraph element inside iframe
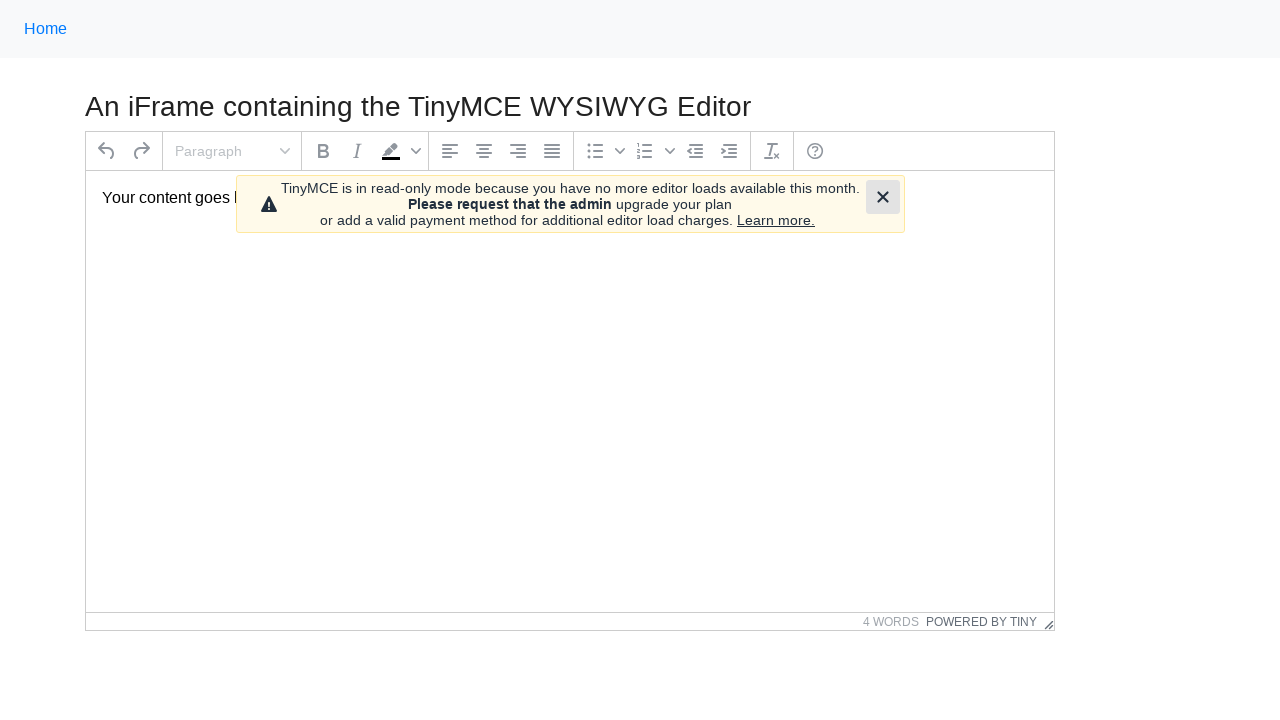

Waited for iframe paragraph content to be visible
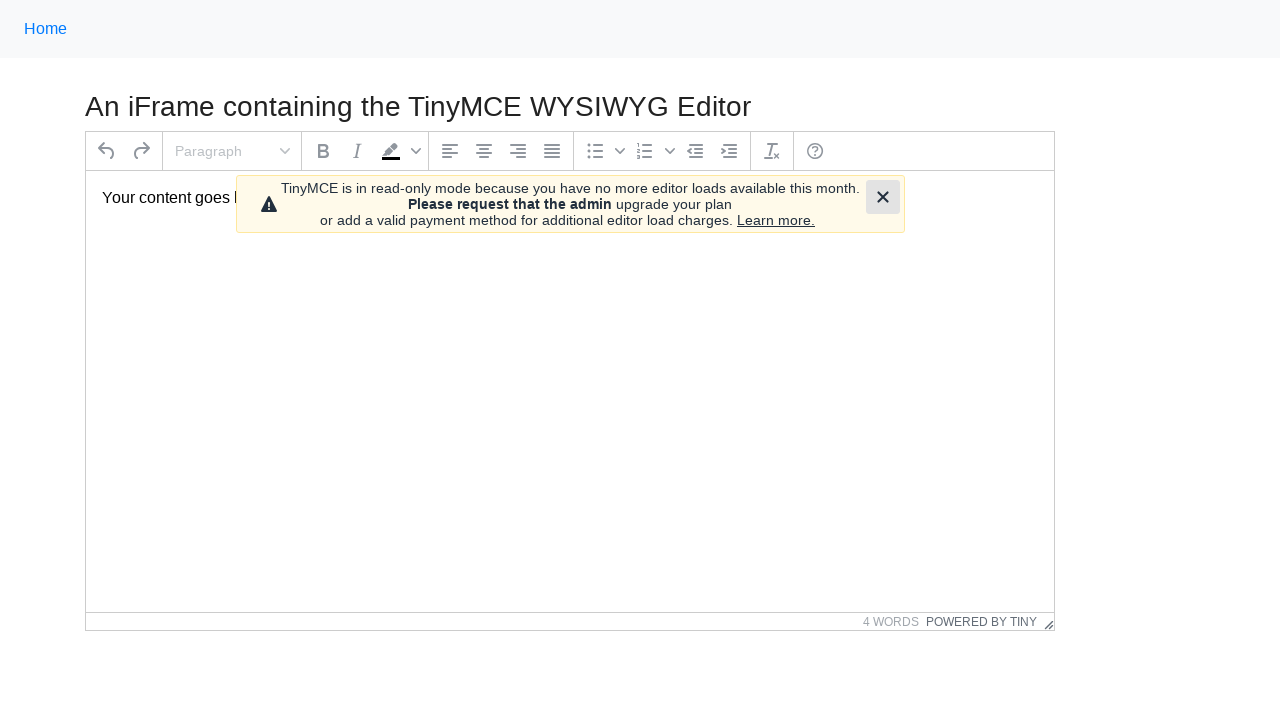

Verified iframe paragraph content is visible
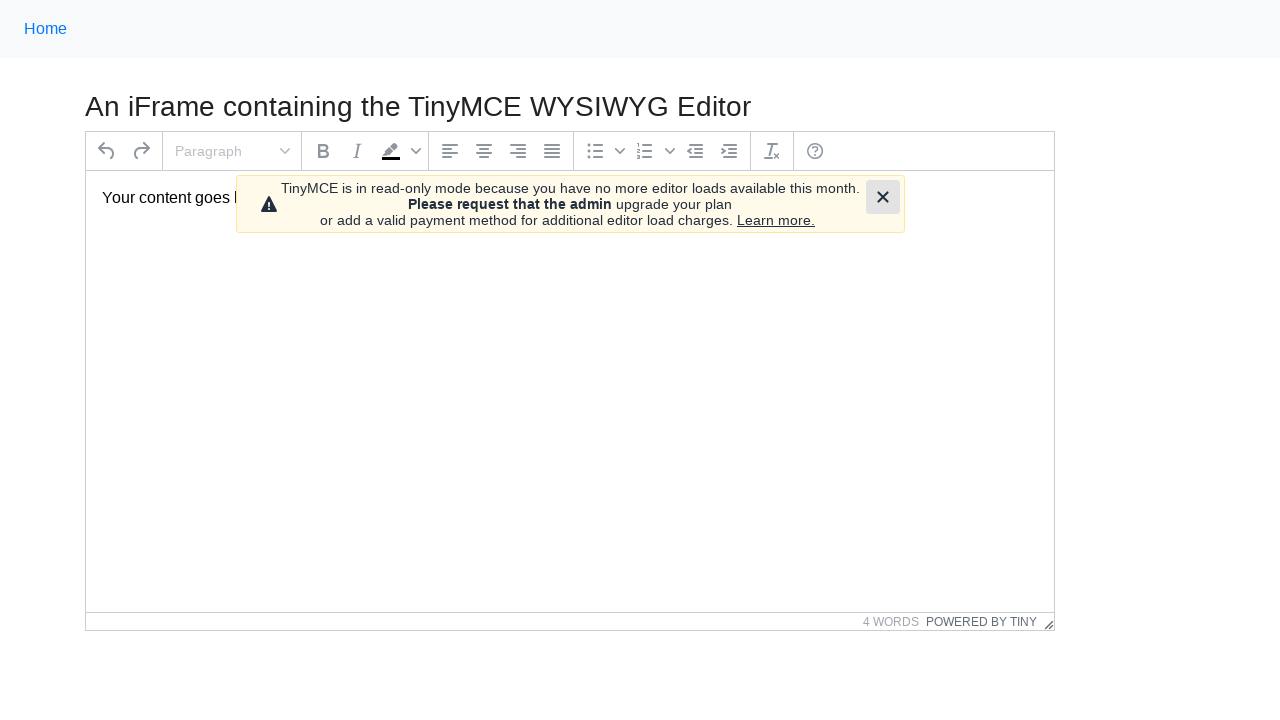

Located h3 header element in main frame
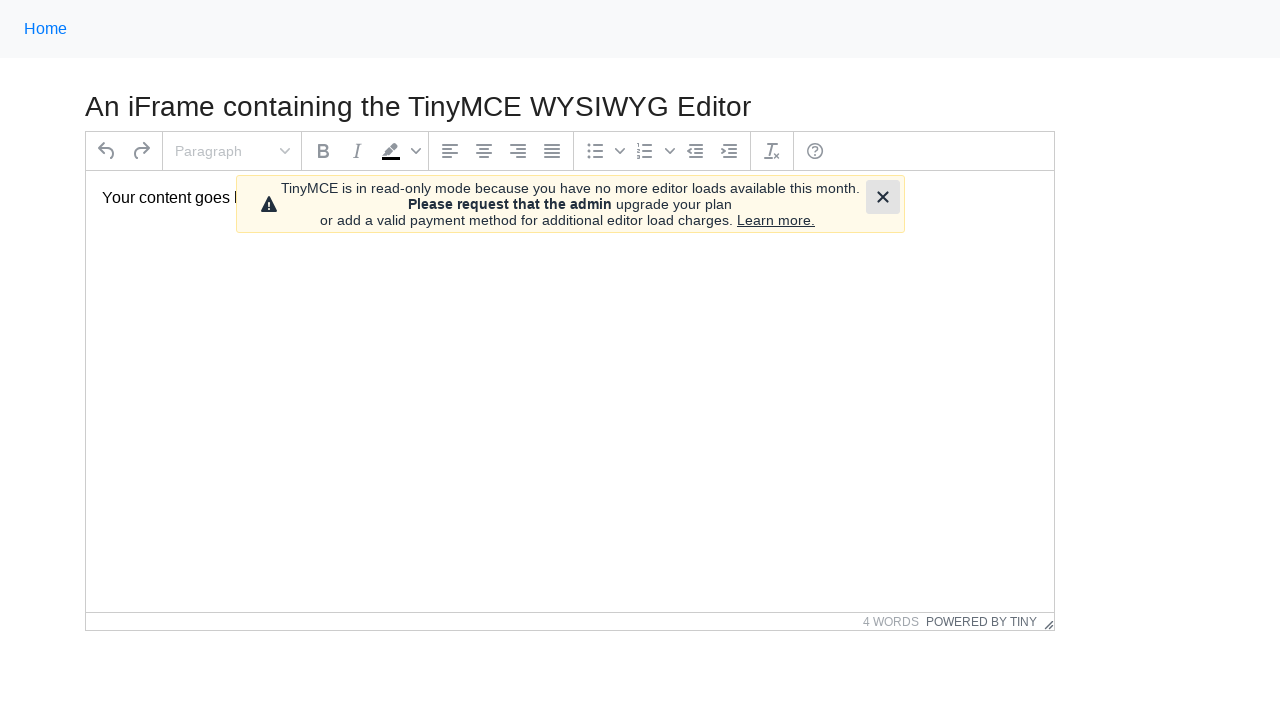

Waited for header text to be visible in main frame
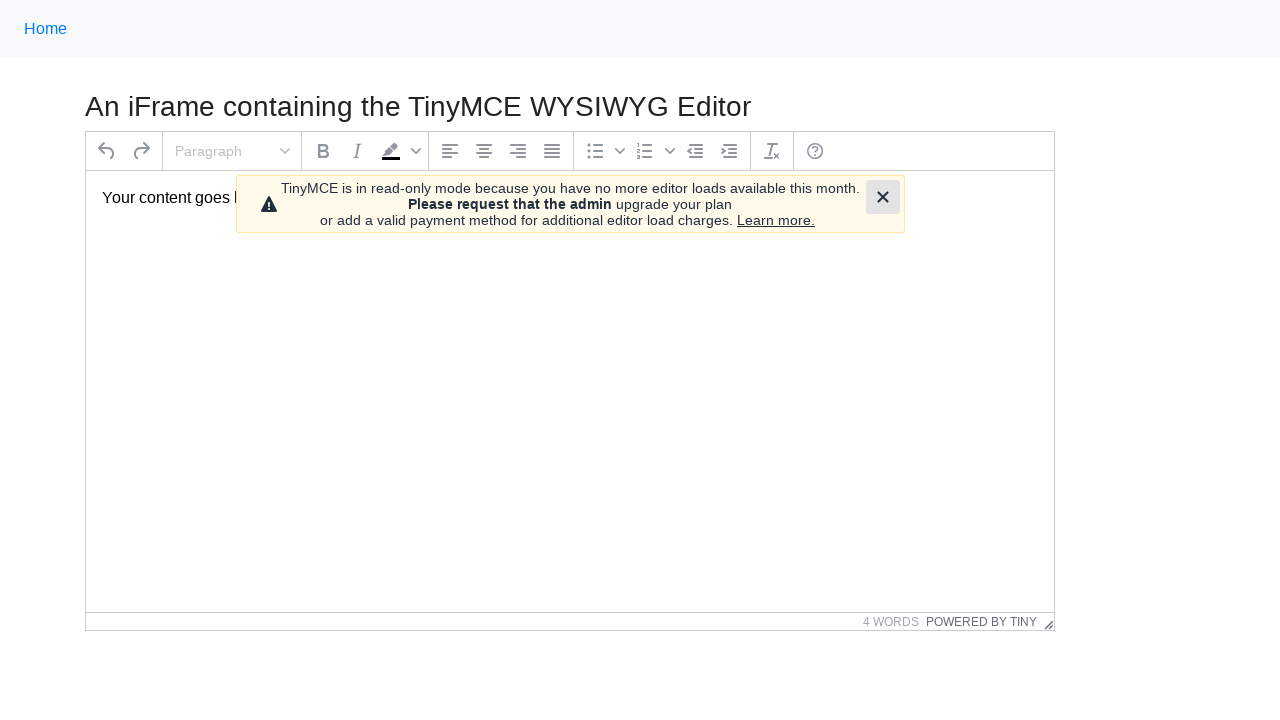

Verified header text is visible in main frame
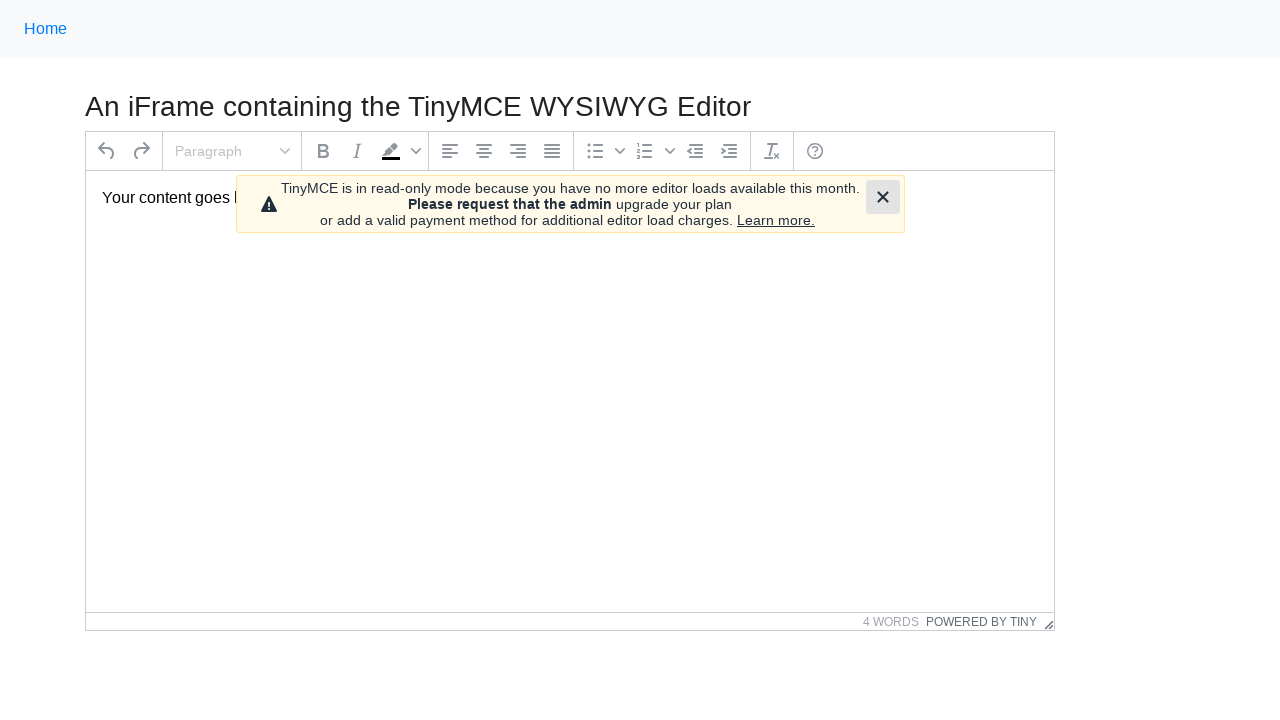

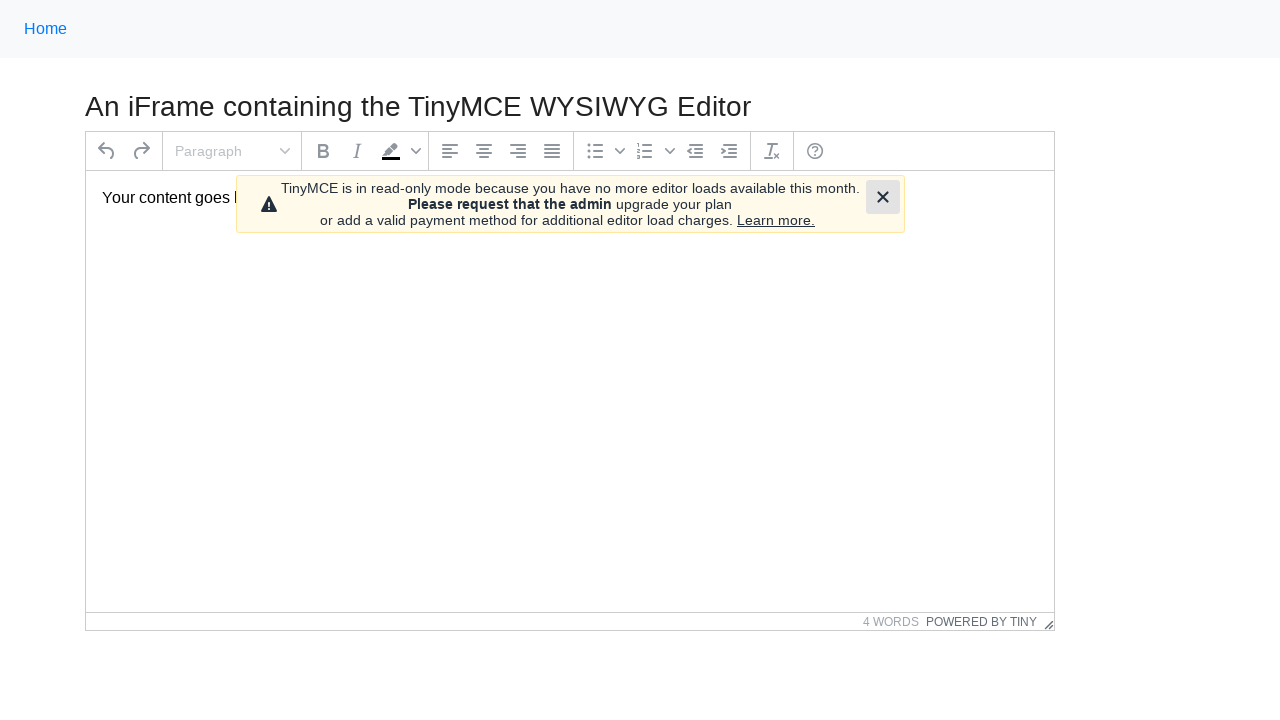